Tests adding 5 elements to the page by clicking the 'Add Element' button repeatedly, then verifies that 5 delete buttons are present.

Starting URL: https://the-internet.herokuapp.com/add_remove_elements/

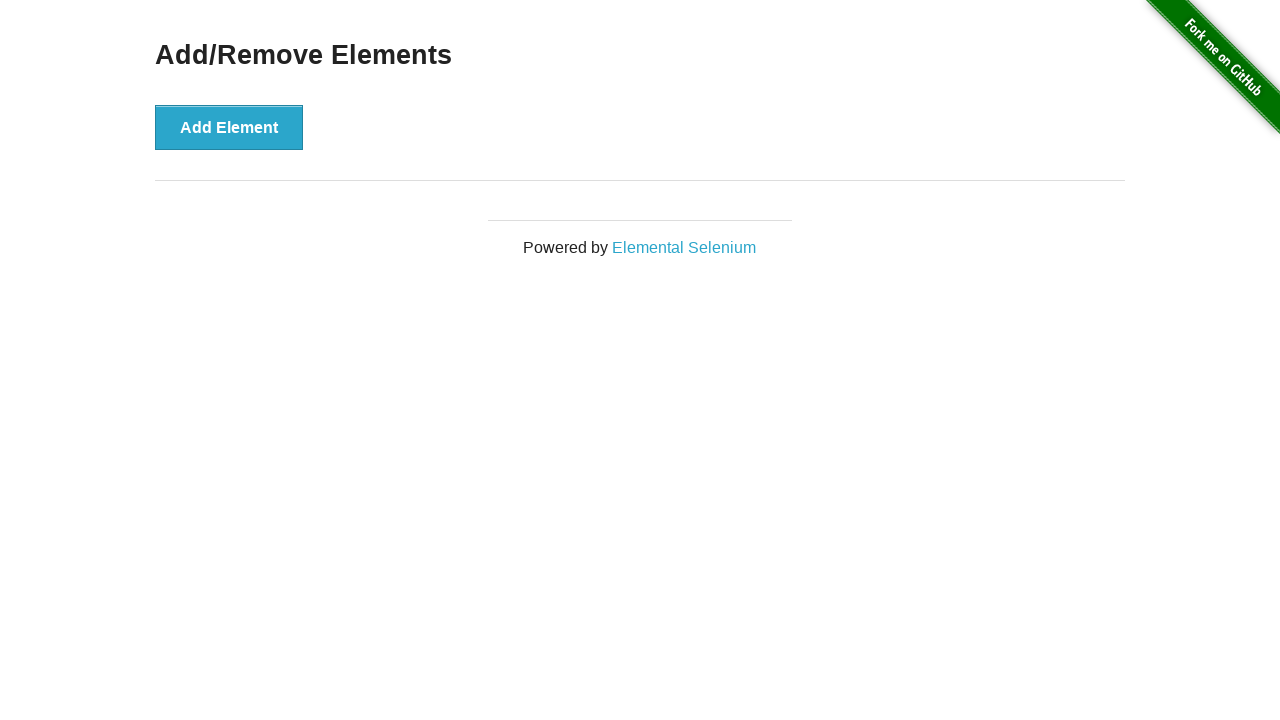

Clicked 'Add Element' button at (229, 127) on button[onclick='addElement()']
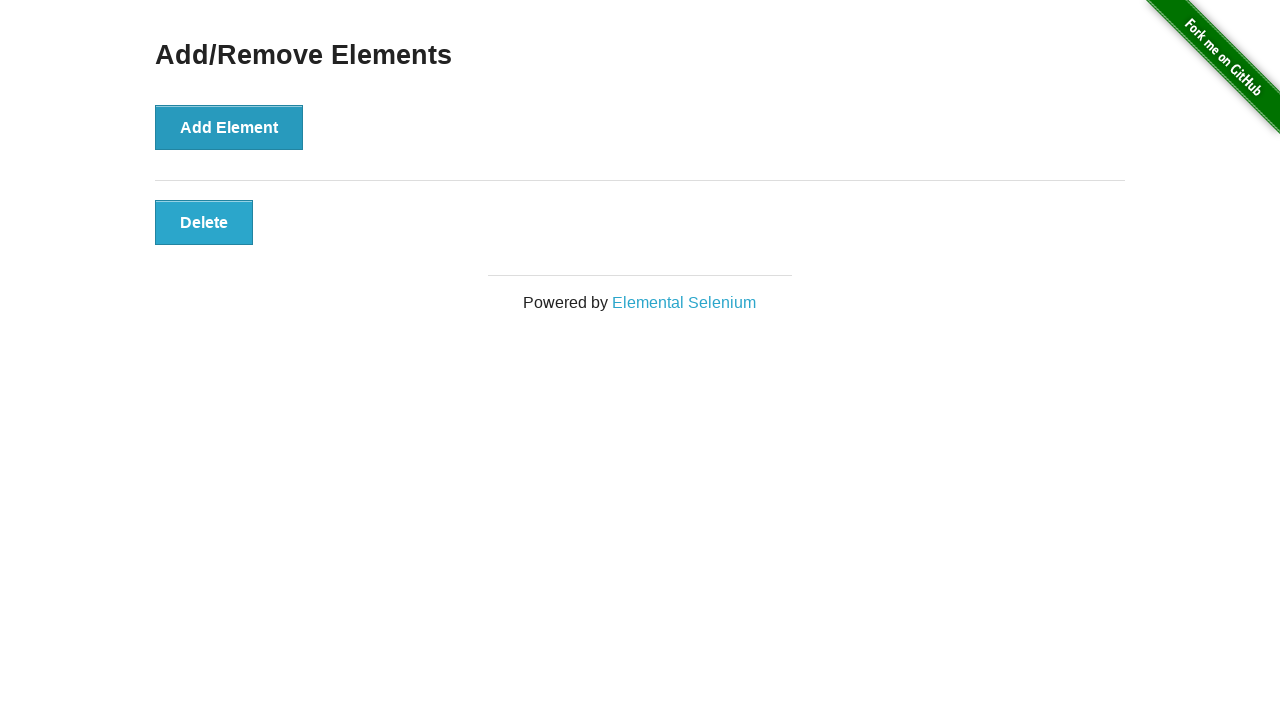

Clicked 'Add Element' button at (229, 127) on button[onclick='addElement()']
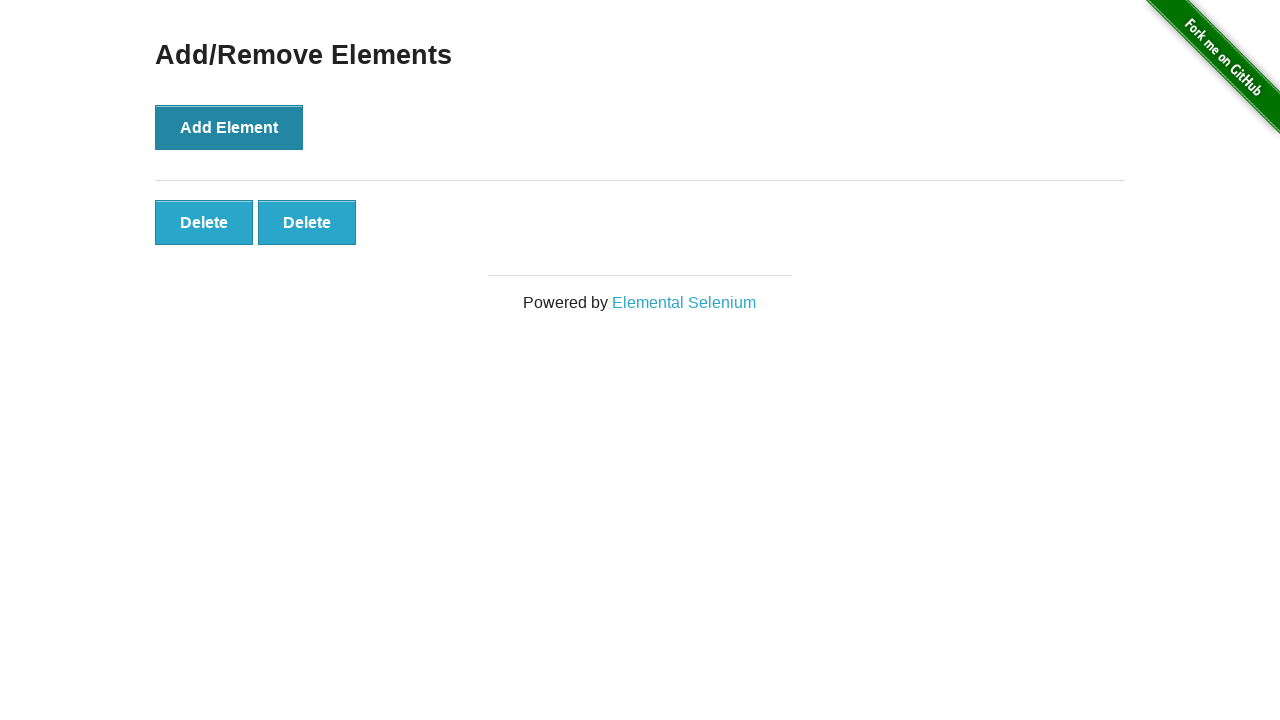

Clicked 'Add Element' button at (229, 127) on button[onclick='addElement()']
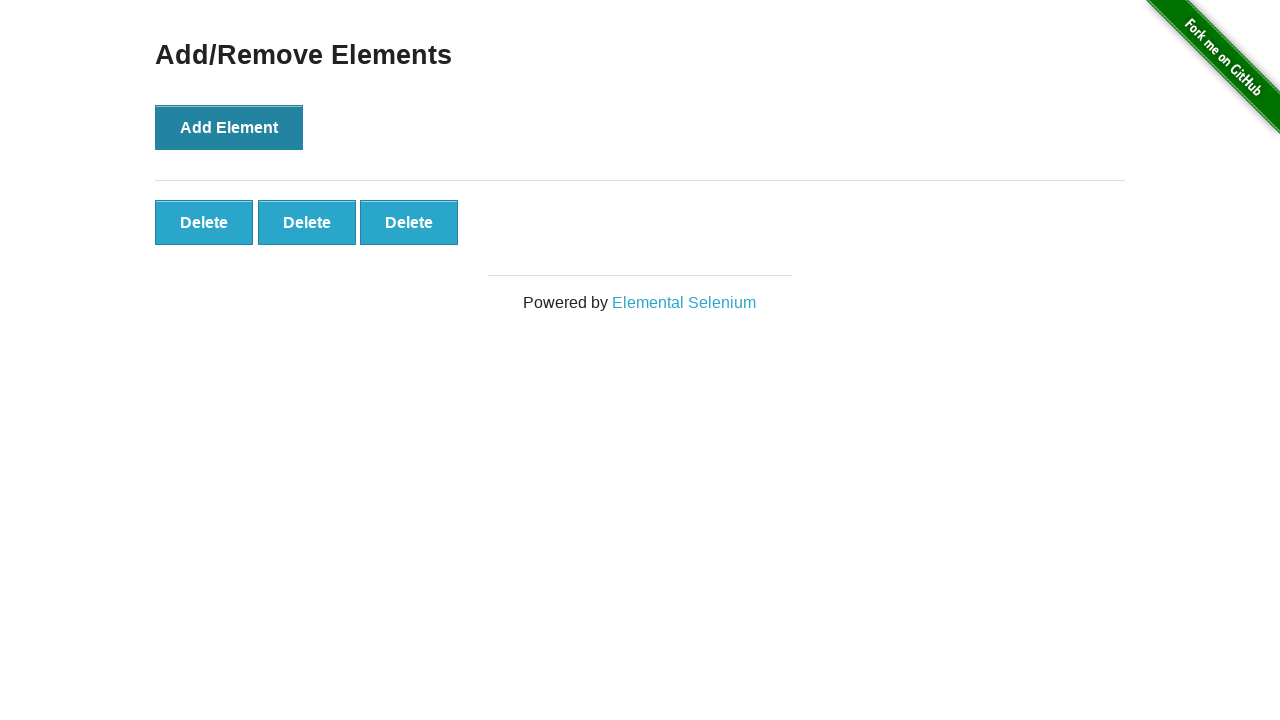

Clicked 'Add Element' button at (229, 127) on button[onclick='addElement()']
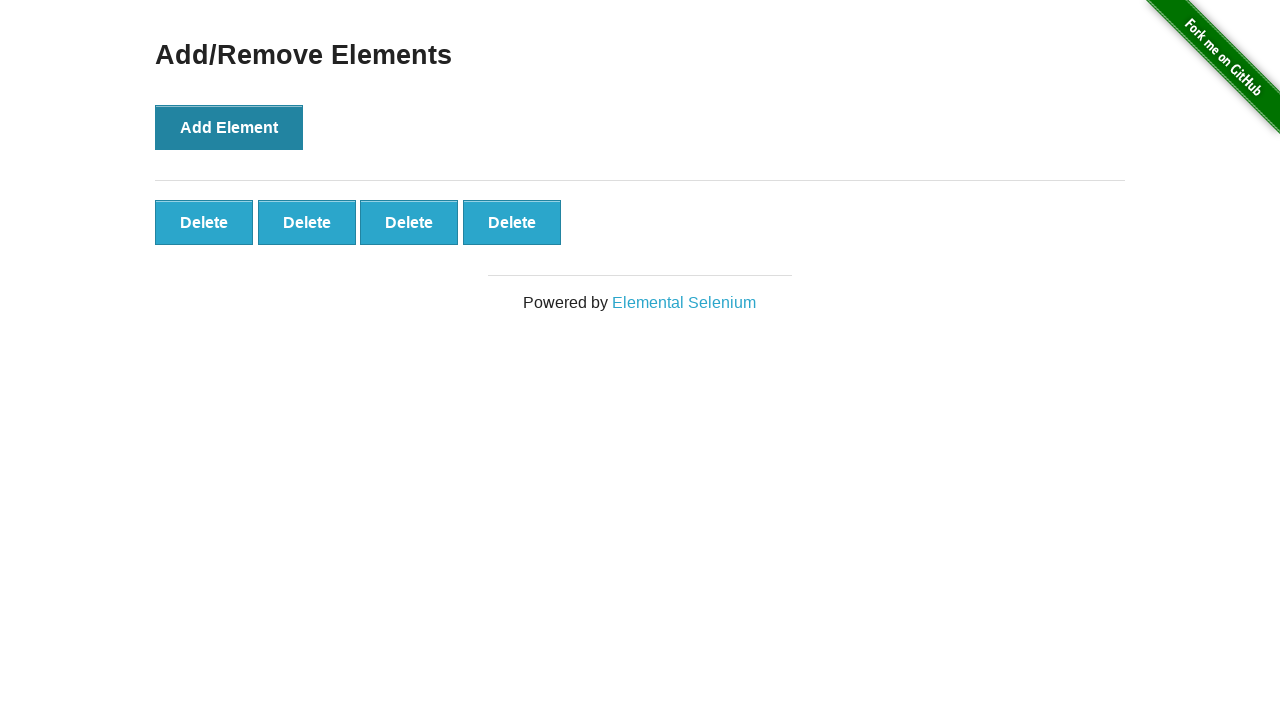

Clicked 'Add Element' button at (229, 127) on button[onclick='addElement()']
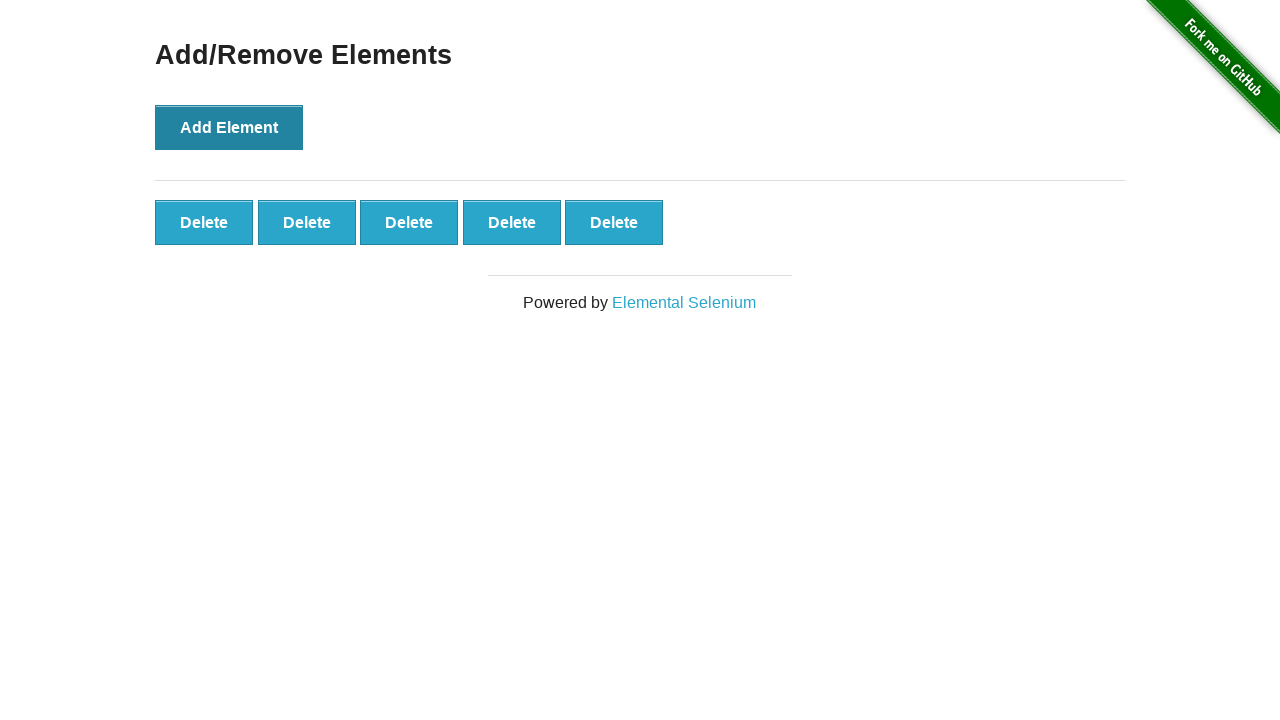

Located all delete buttons on the page
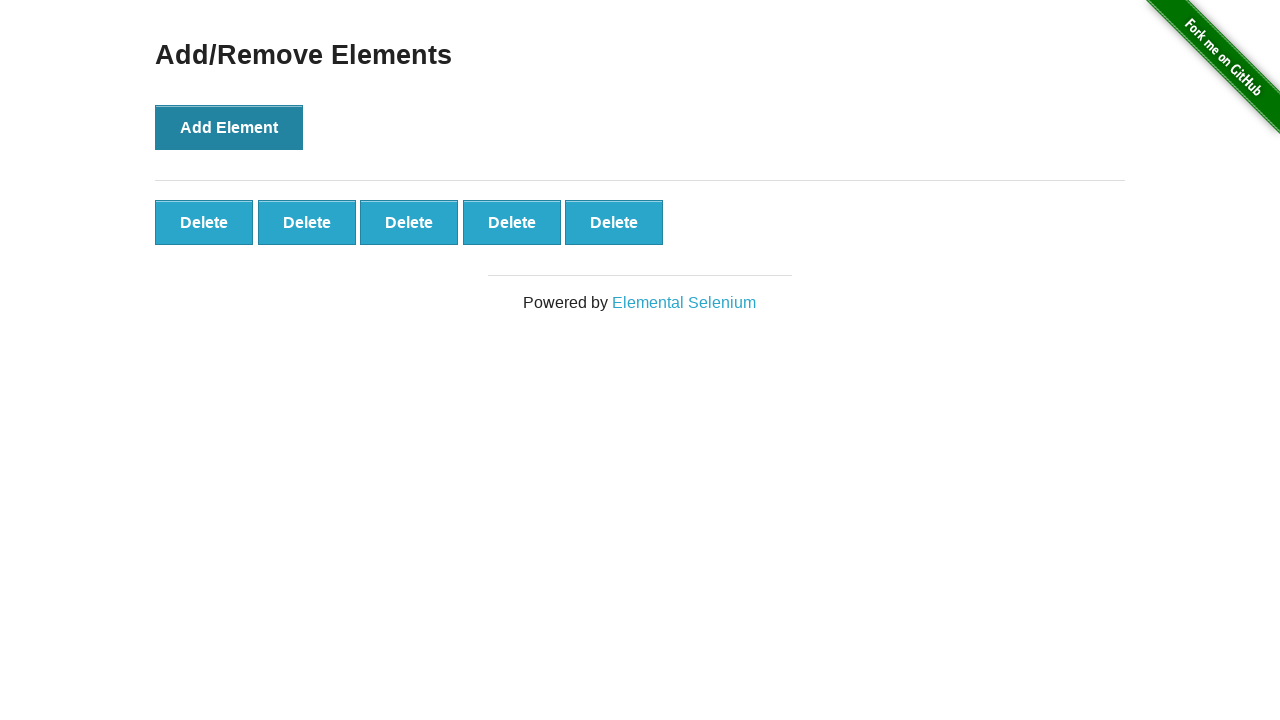

Verified that exactly 5 delete buttons are present
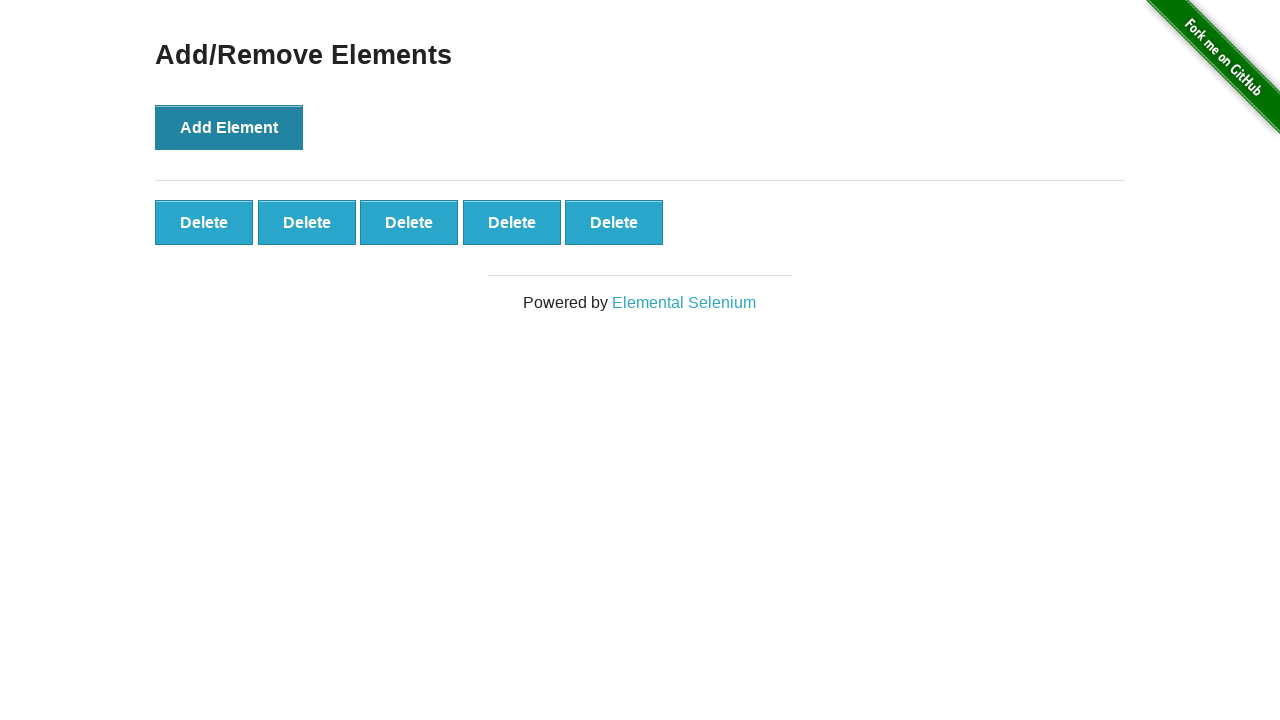

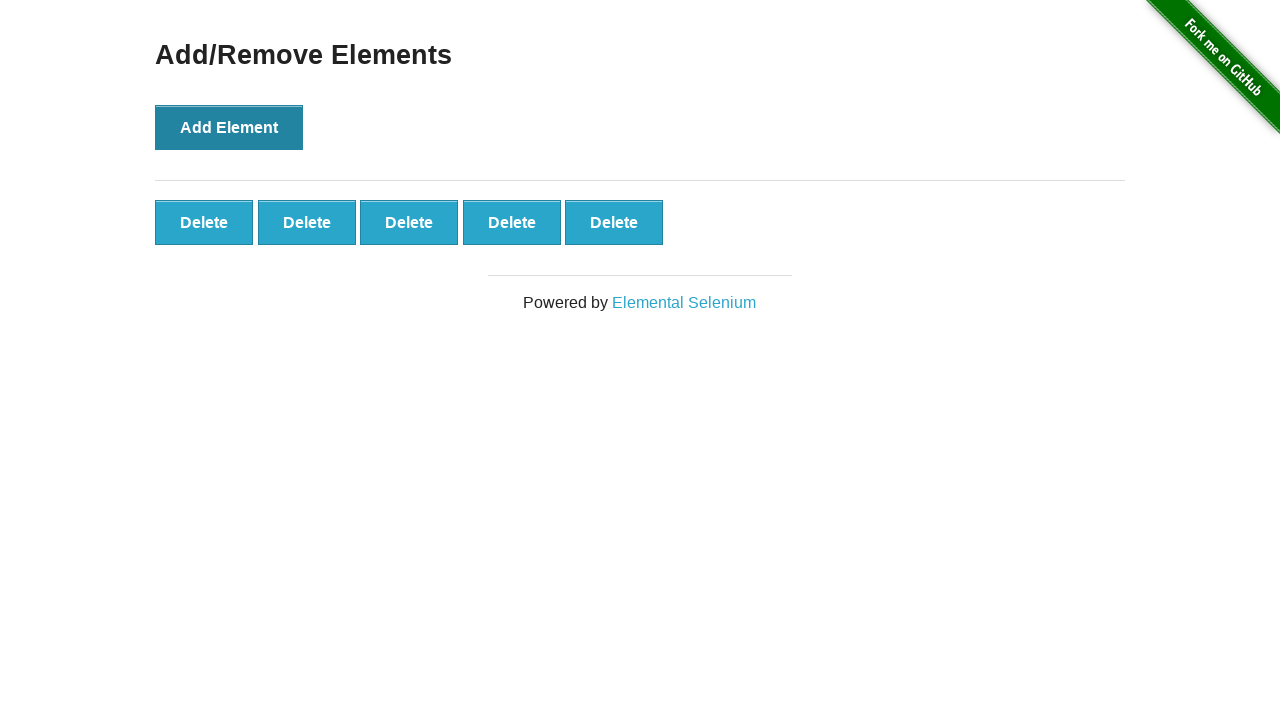